Tests dynamic autocomplete dropdown by typing a partial country name and selecting from suggestions

Starting URL: https://rahulshettyacademy.com/AutomationPractice/

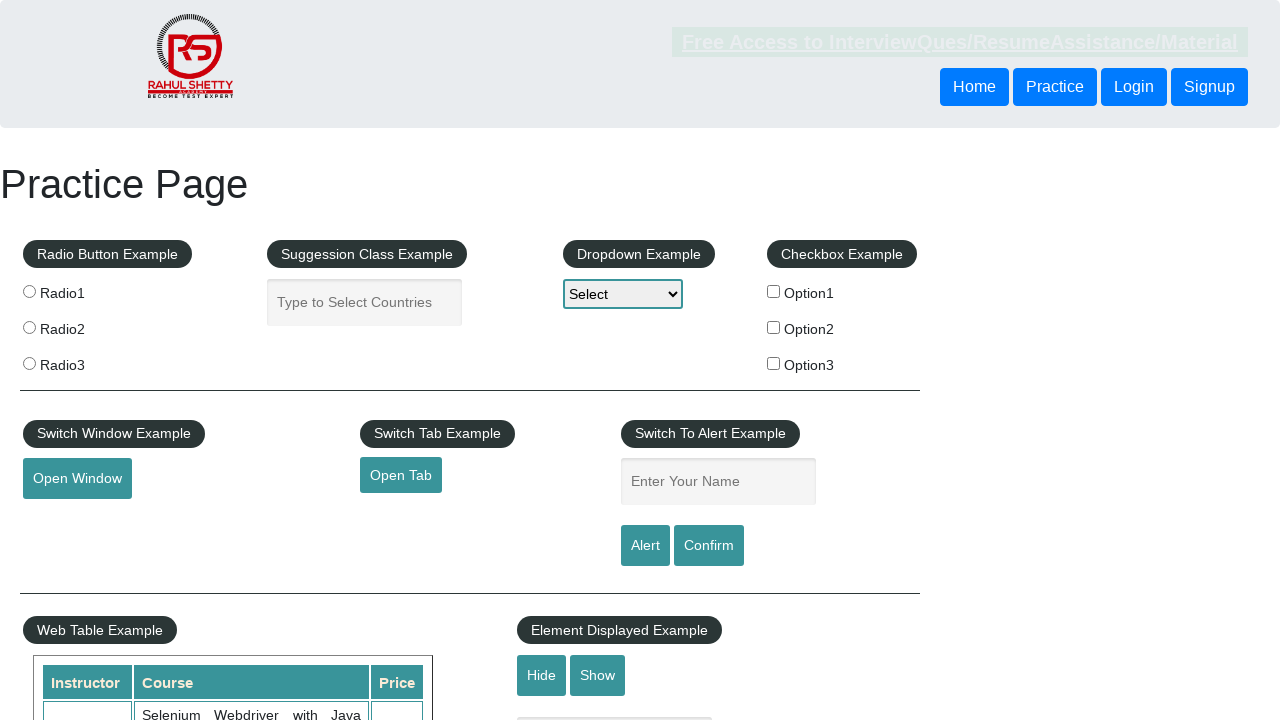

Typed 'ind' in autocomplete field to trigger dropdown suggestions on #autocomplete
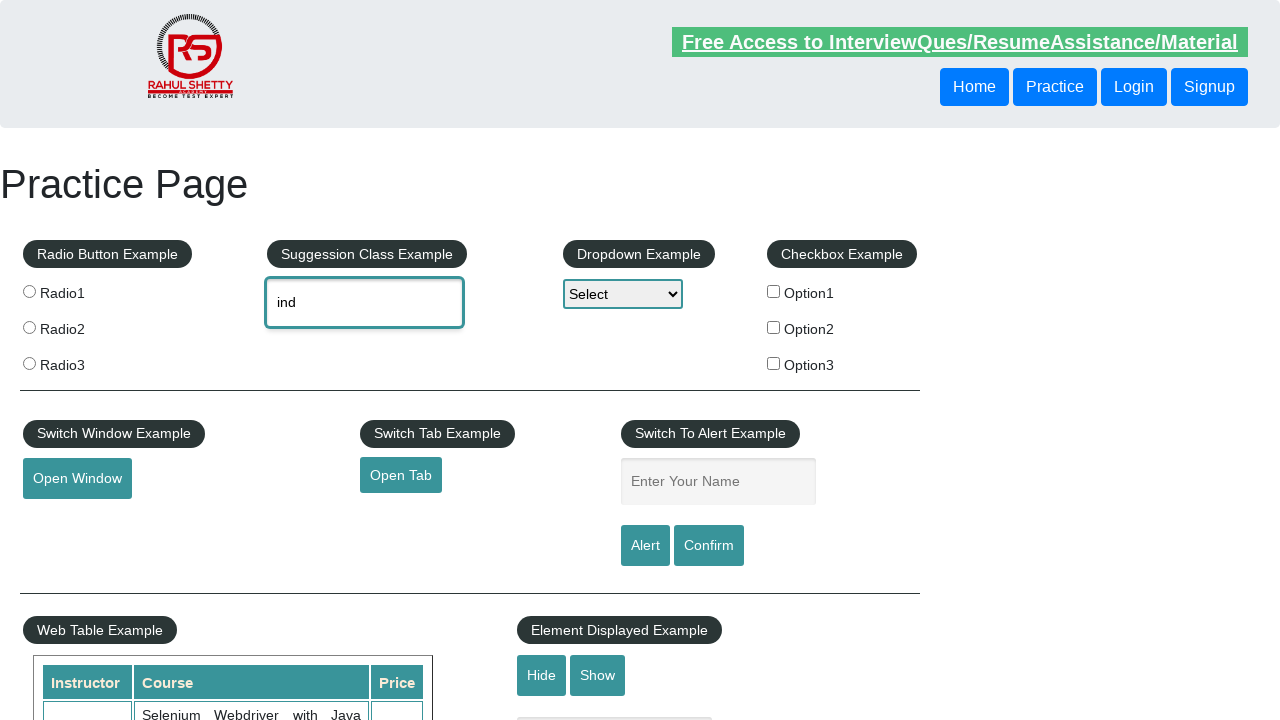

Autocomplete suggestions dropdown appeared
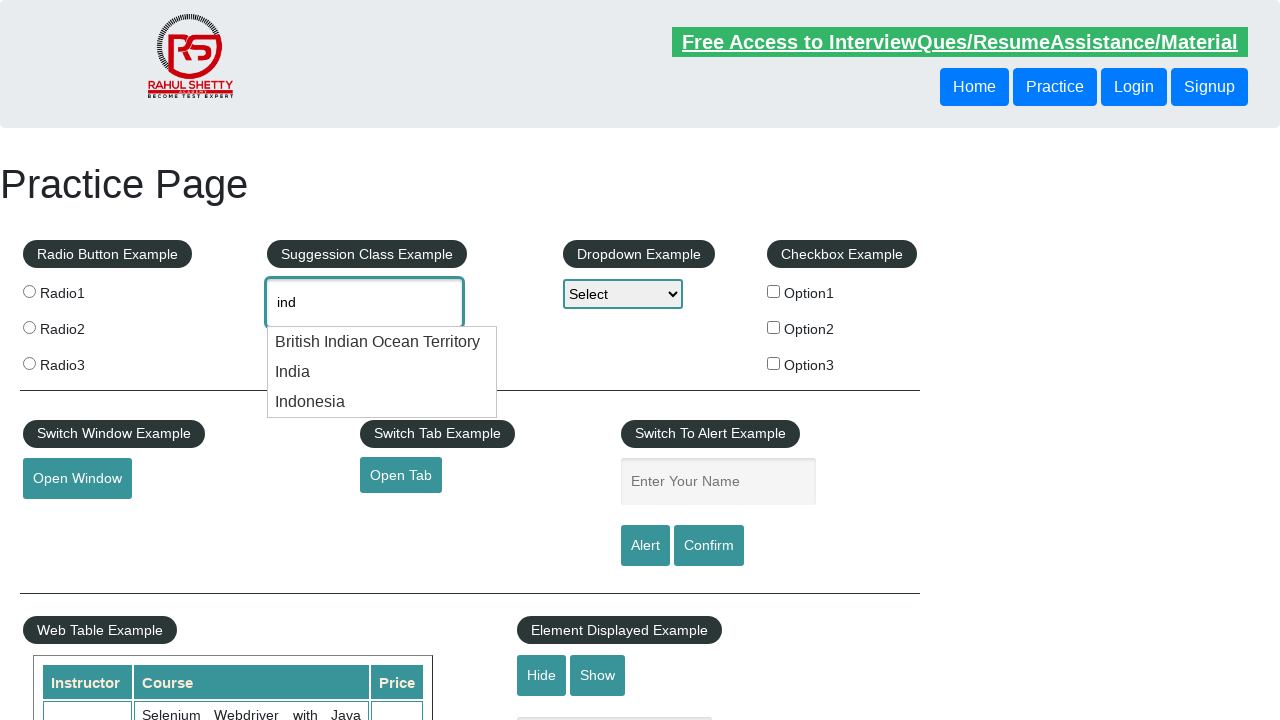

Selected 'Indonesia' from the autocomplete suggestions at (382, 402) on .ui-menu-item:has-text('Indonesia')
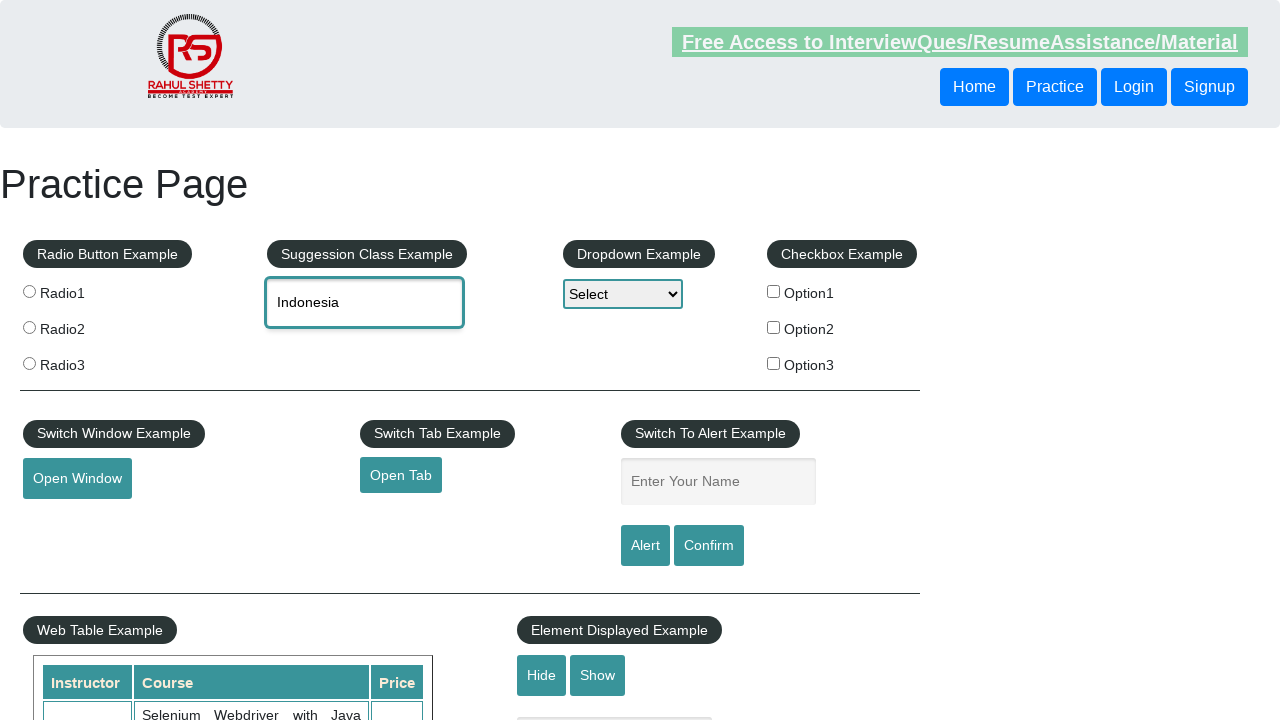

Verified that 'Indonesia' was successfully selected in the autocomplete field
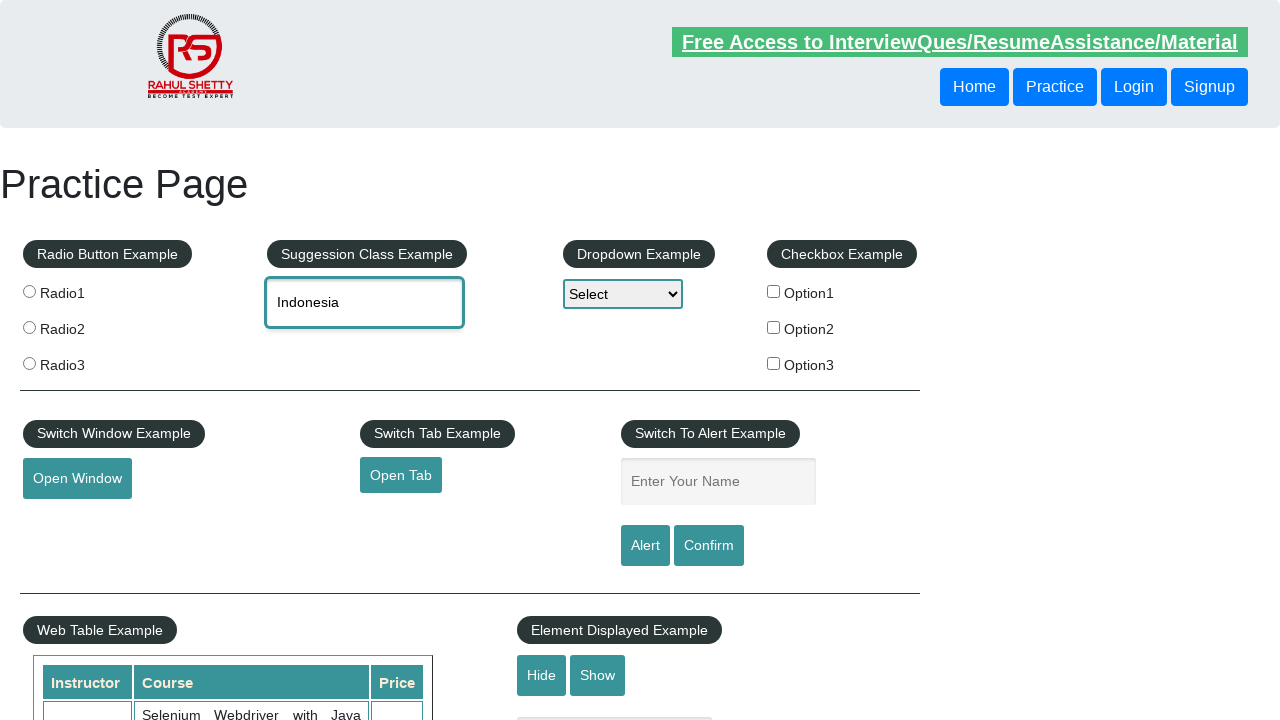

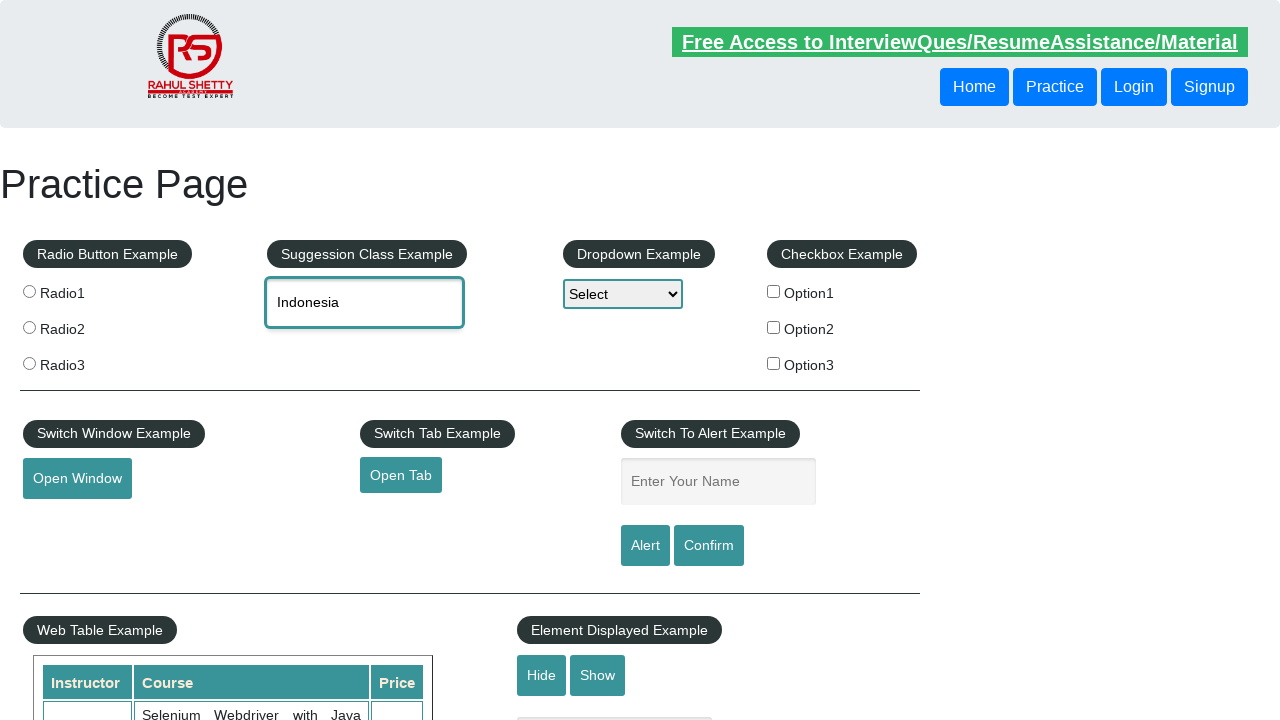